Tests JavaScript prompt alert functionality by clicking a button to trigger a prompt dialog, entering text into it, accepting it, and verifying the result text is displayed on the page.

Starting URL: https://demoqa.com/alerts

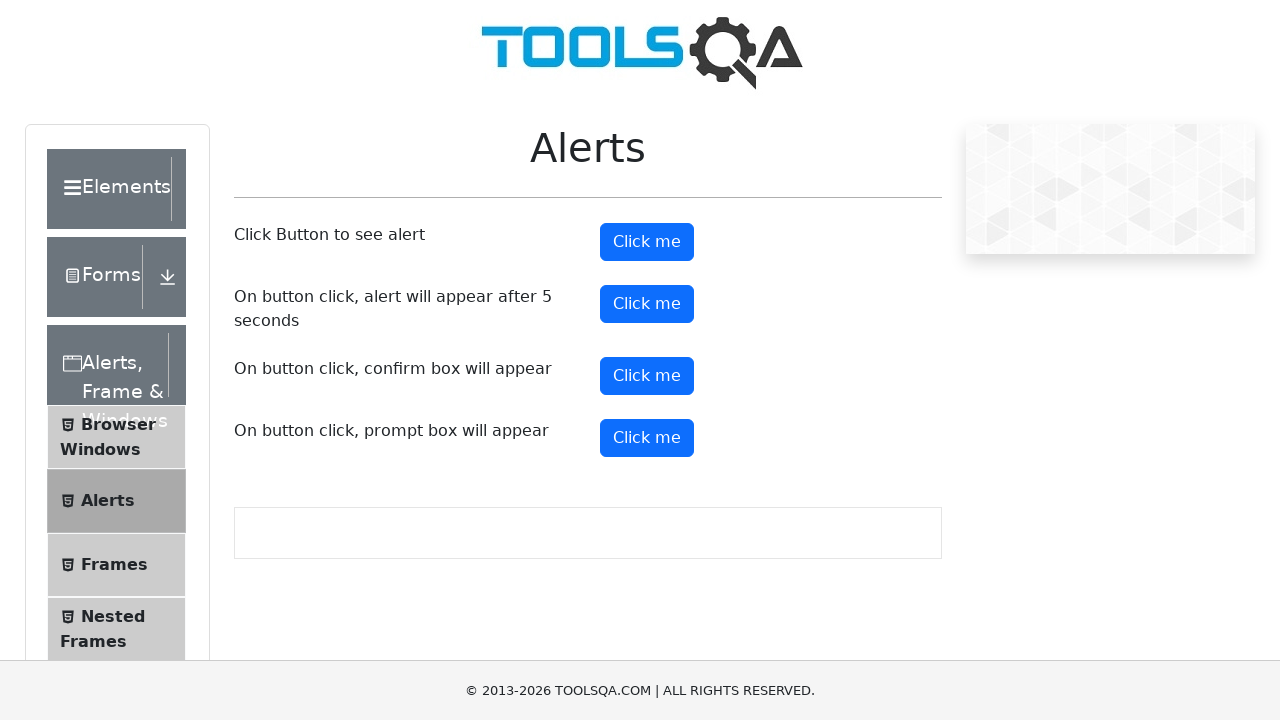

Set up dialog handler to accept prompt with text 'welcome to selenium'
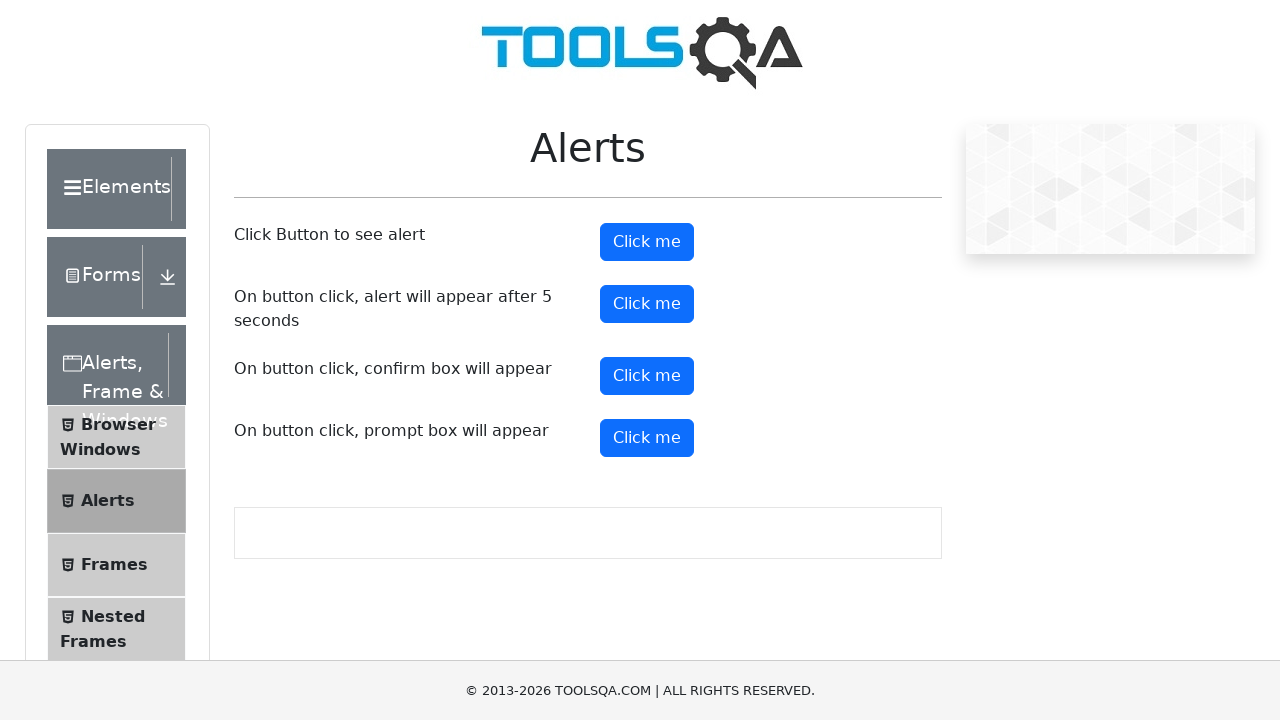

Clicked the prompt button to trigger JavaScript prompt dialog at (647, 438) on #promtButton
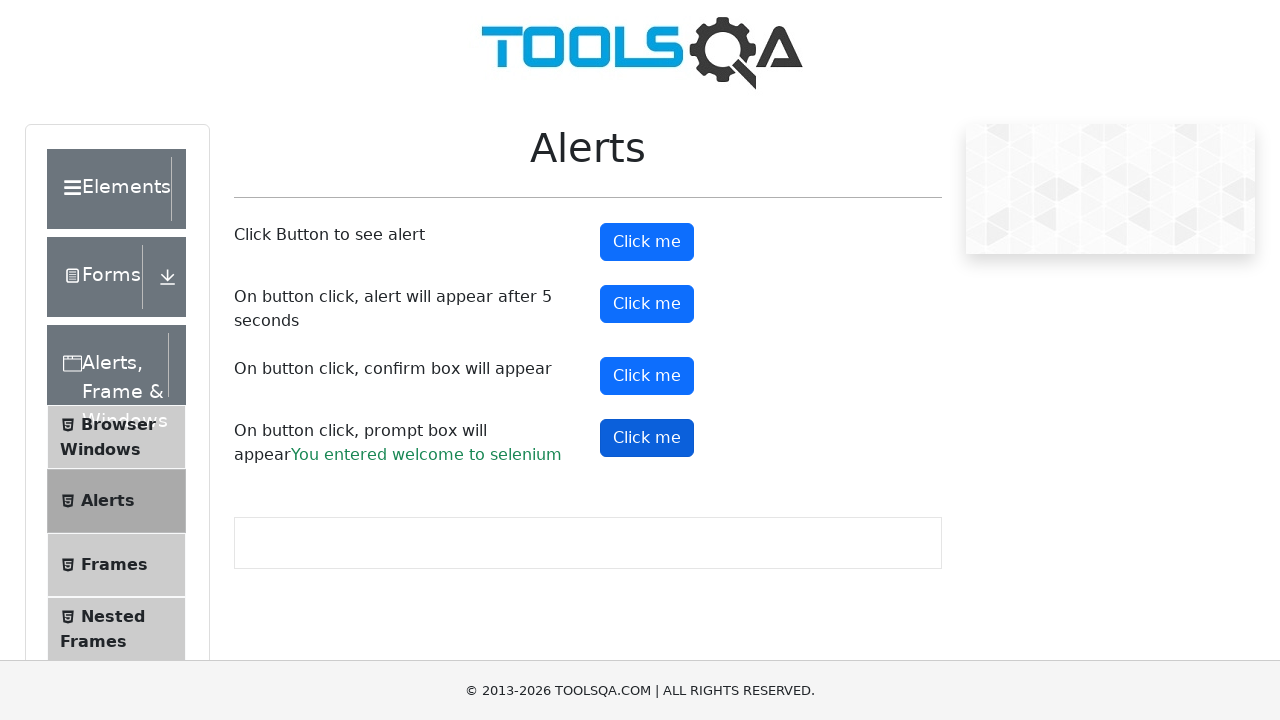

Prompt result text appeared on the page, confirming prompt was accepted
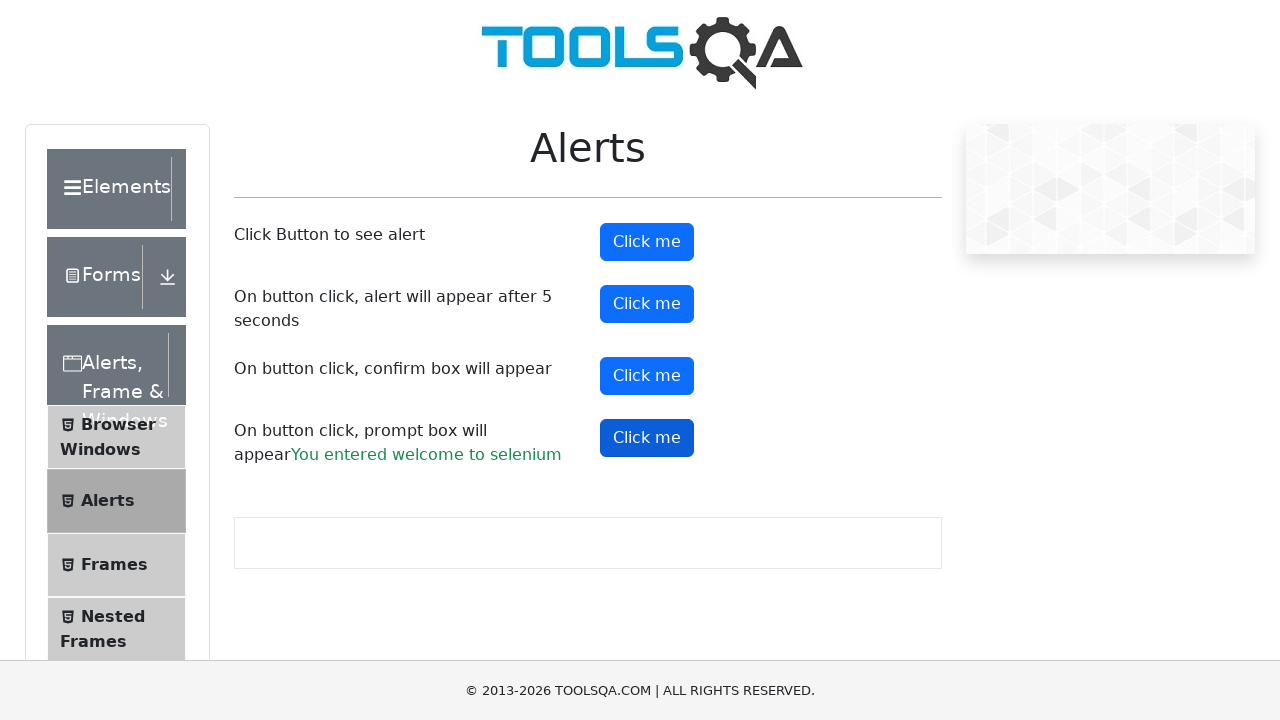

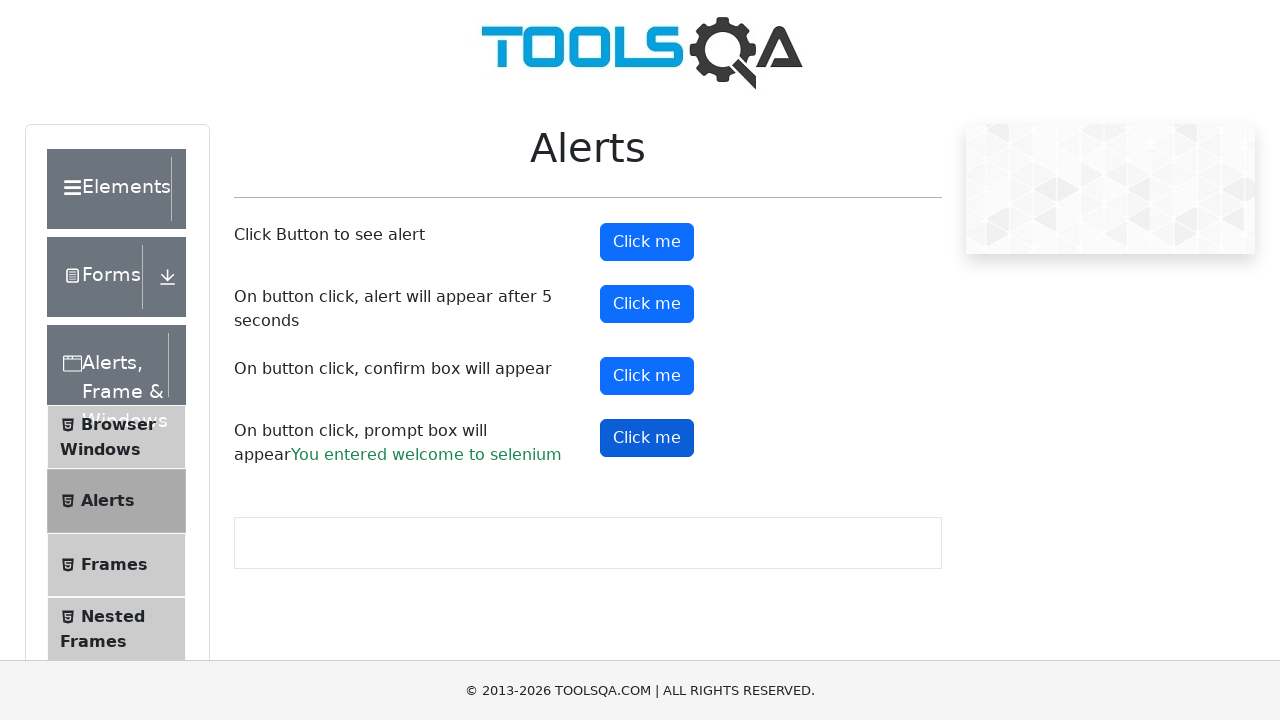